Tests the resizable UI element by dragging the resize handle to increase the element's size by moving it diagonally

Starting URL: https://seleniumui.moderntester.pl/resizable.php

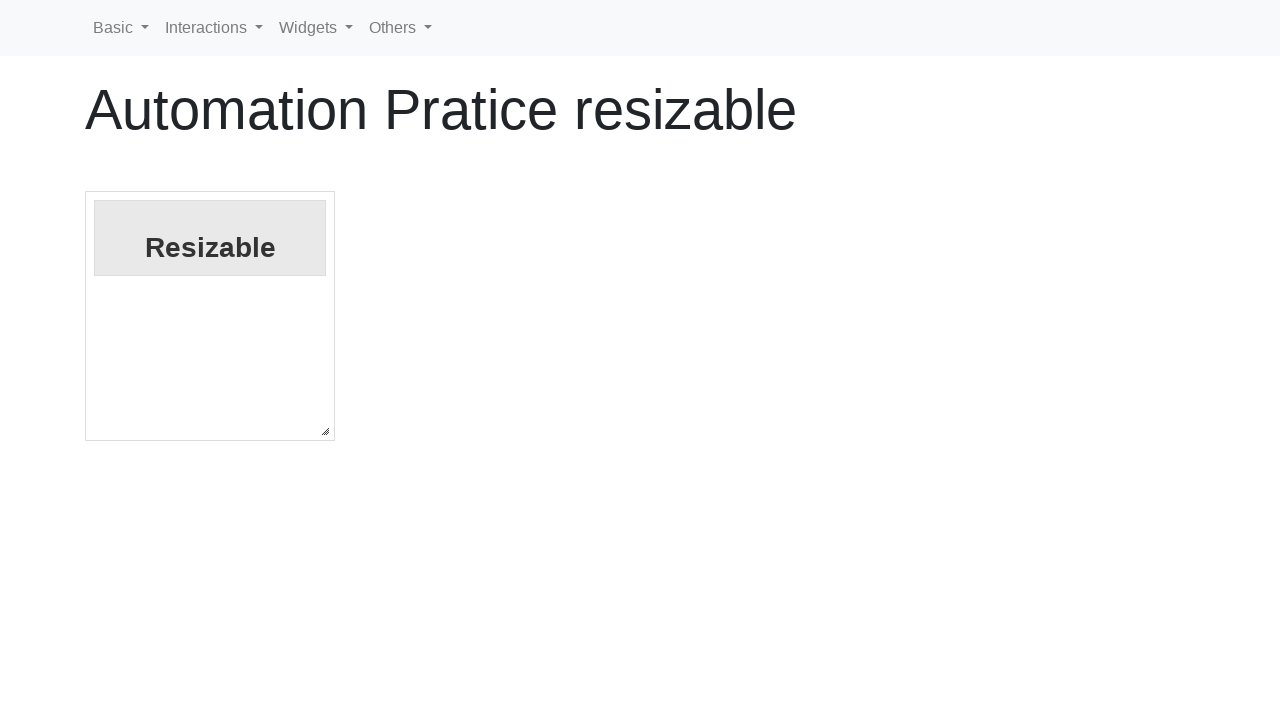

Located the resize handle element (southeast corner)
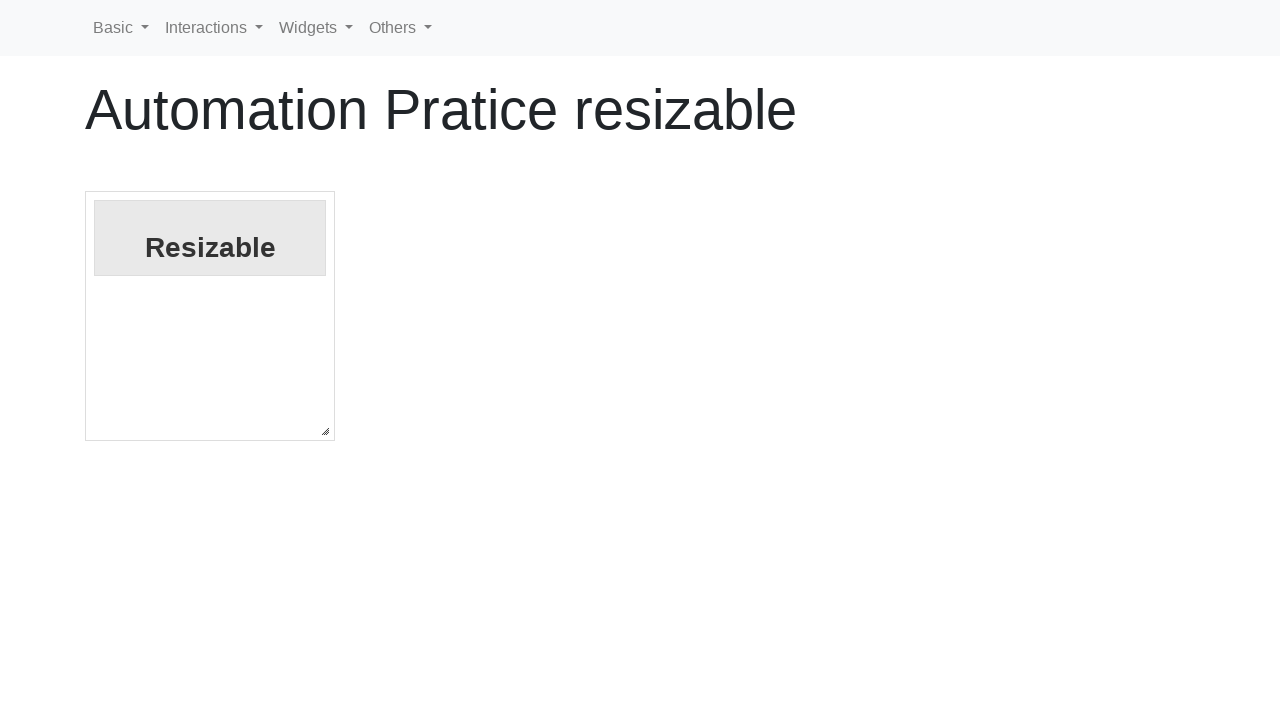

Retrieved bounding box of the resize handle
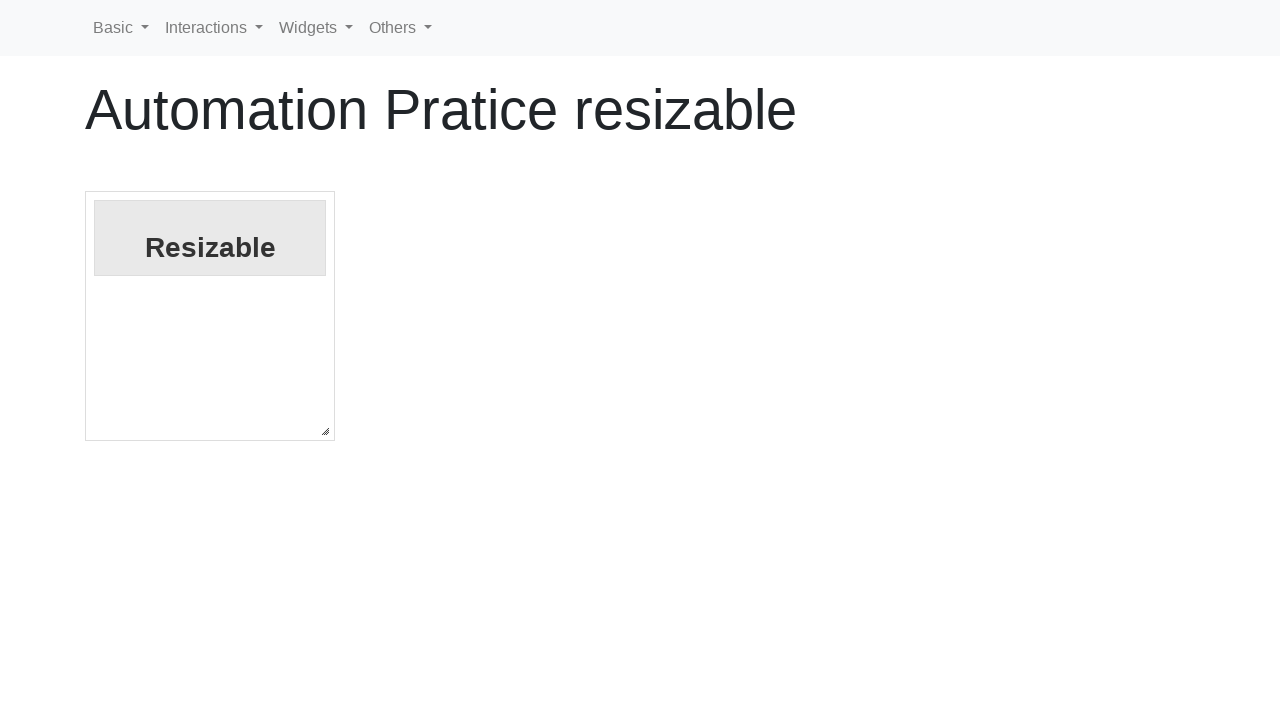

Calculated center coordinates of the resize handle
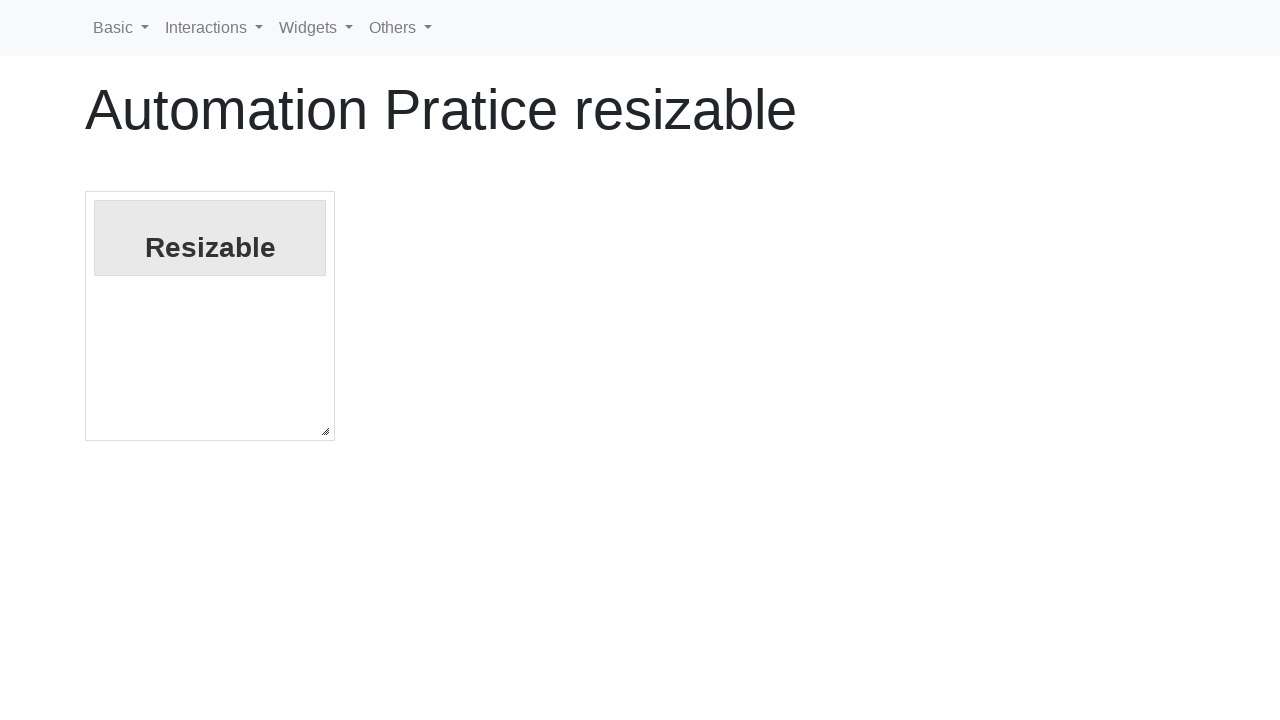

Moved mouse to the resize handle center at (325, 431)
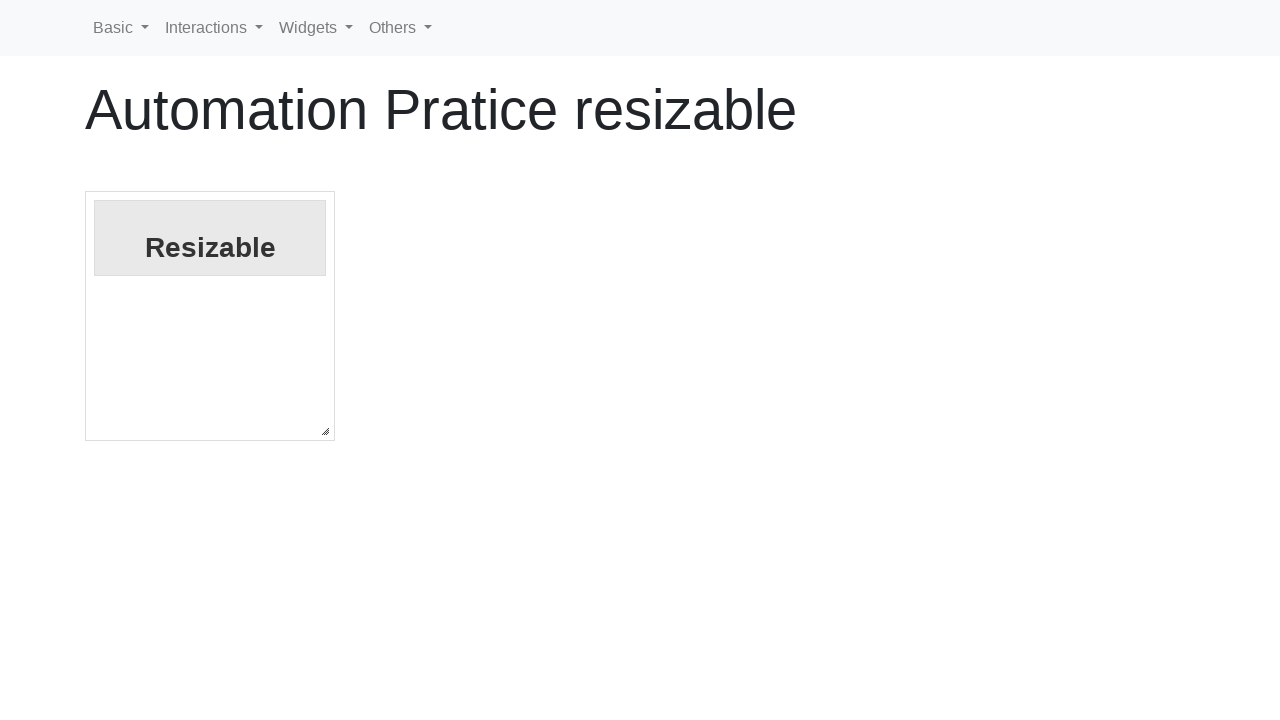

Pressed down the mouse button on the resize handle at (325, 431)
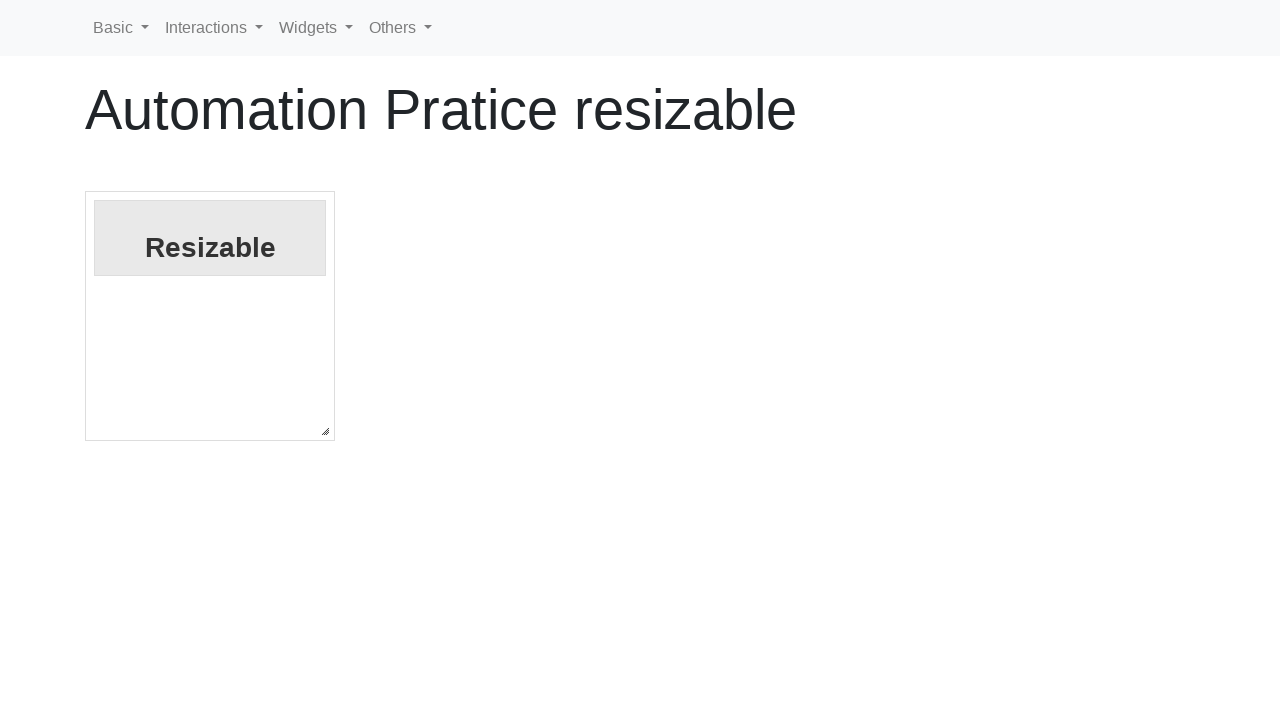

Dragged mouse 100 pixels to the right at (425, 431)
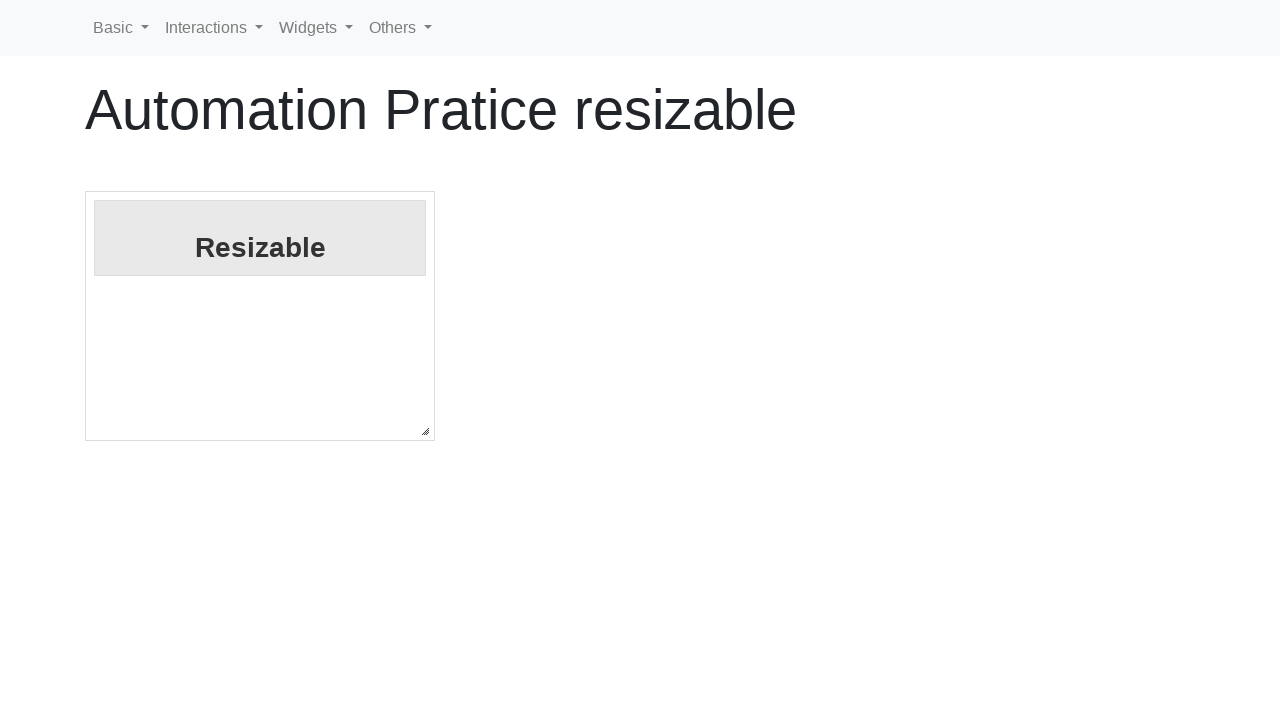

Dragged mouse 100 pixels down at (425, 531)
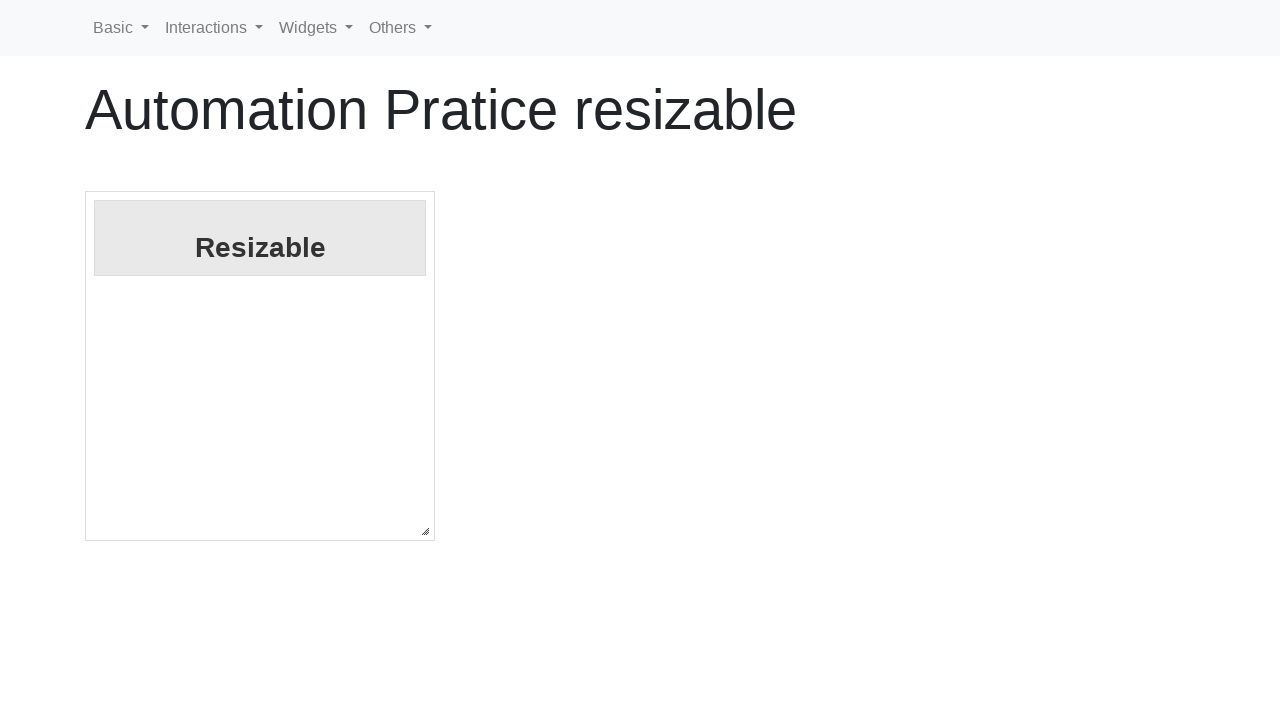

Dragged mouse diagonally by 100 pixels right and 100 pixels down at (525, 631)
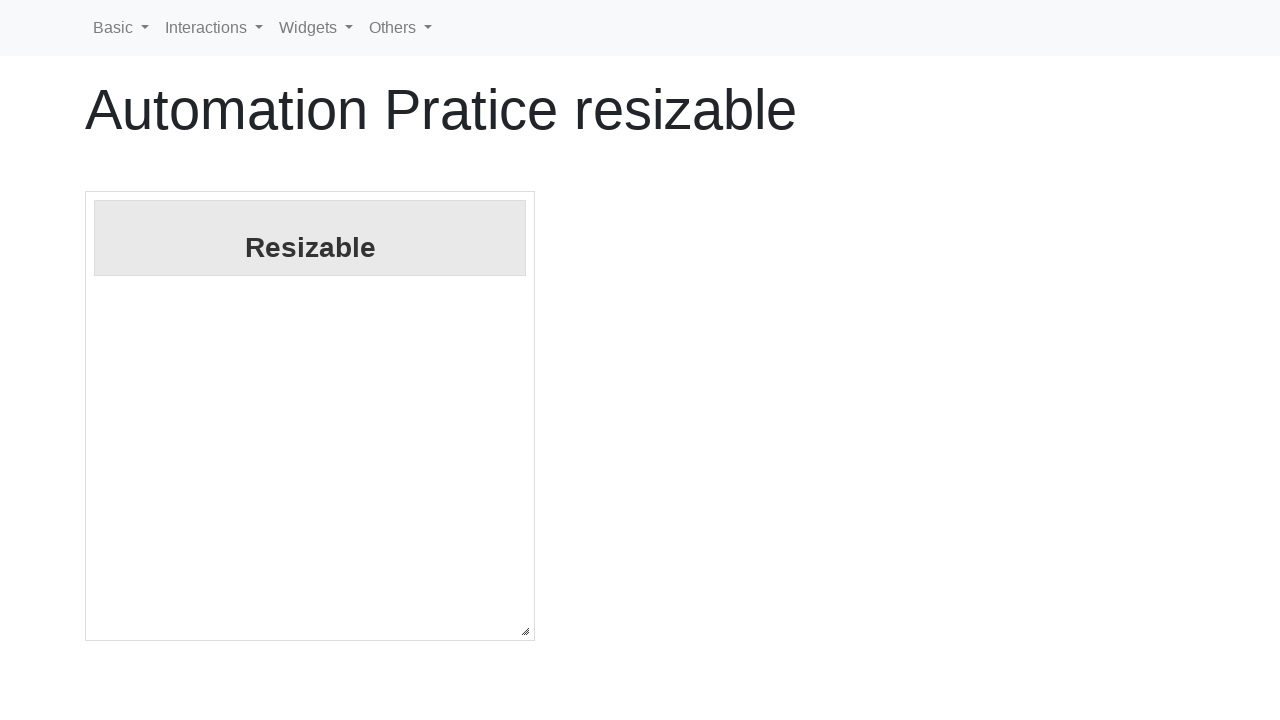

Released the mouse button to complete the resize operation at (525, 631)
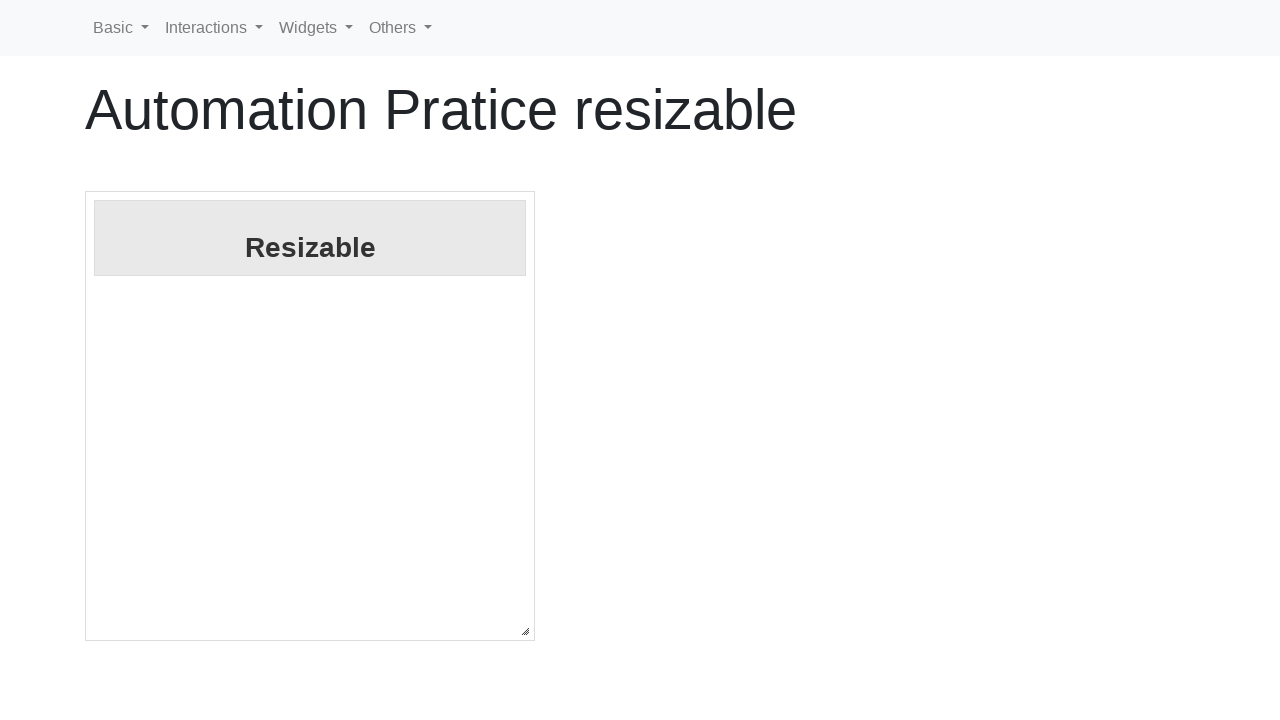

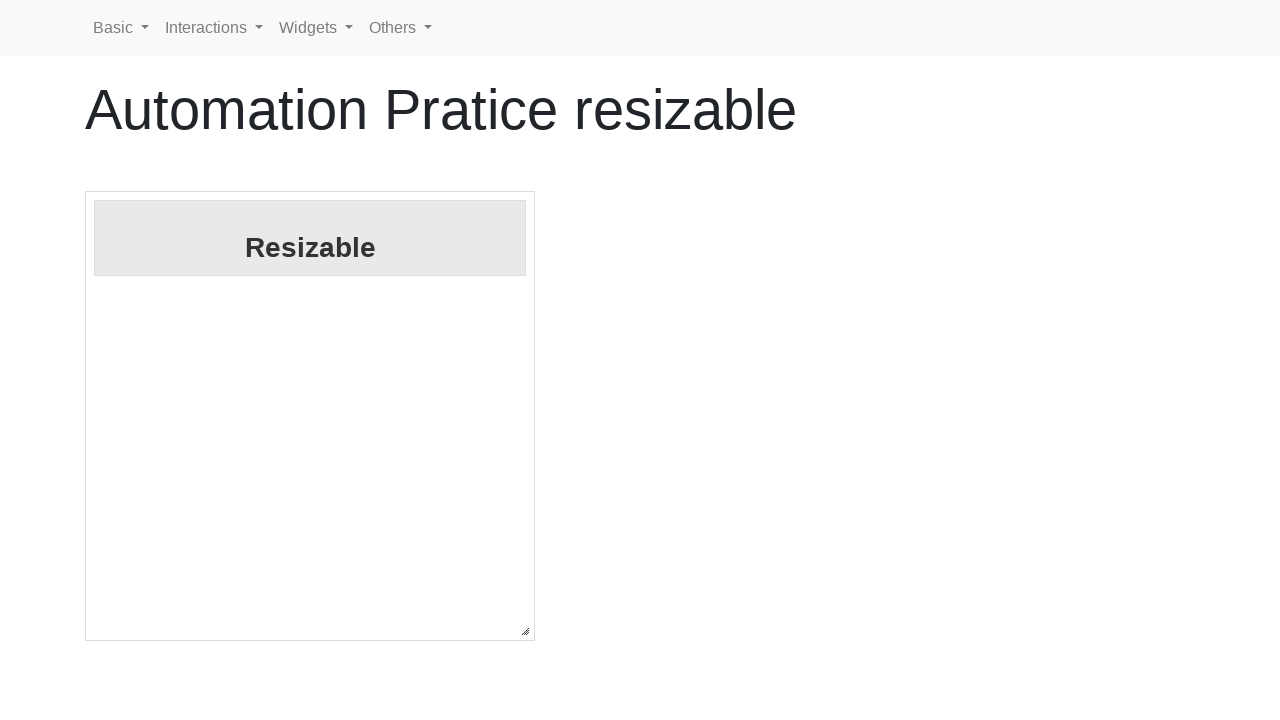